Tests that the Clear completed button displays correct text

Starting URL: https://demo.playwright.dev/todomvc

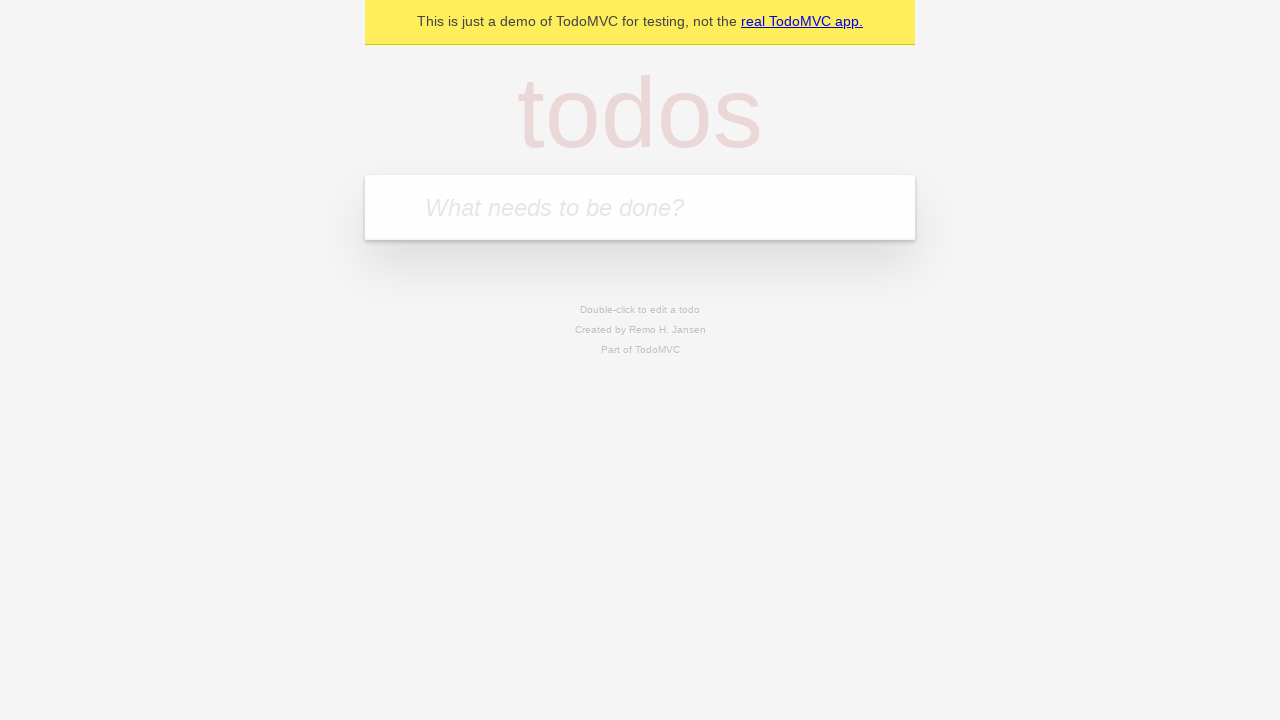

Filled new todo input with 'buy some cheese' on .new-todo
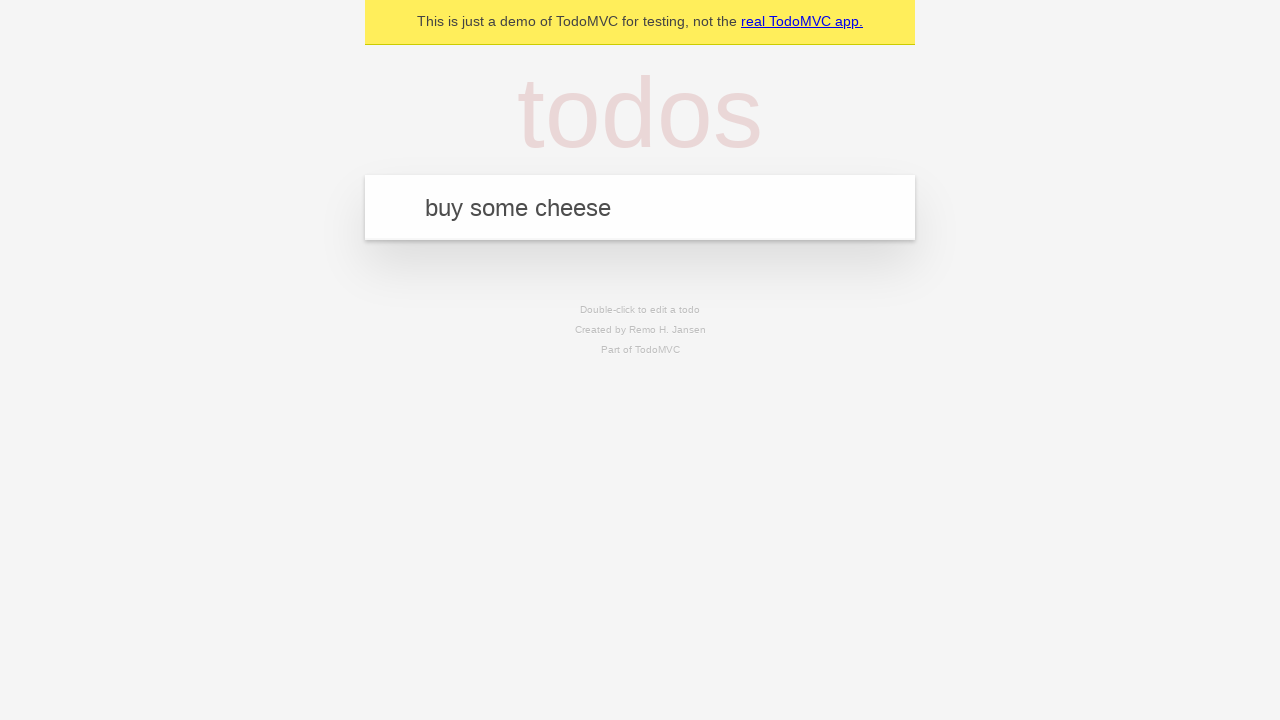

Pressed Enter to add first todo on .new-todo
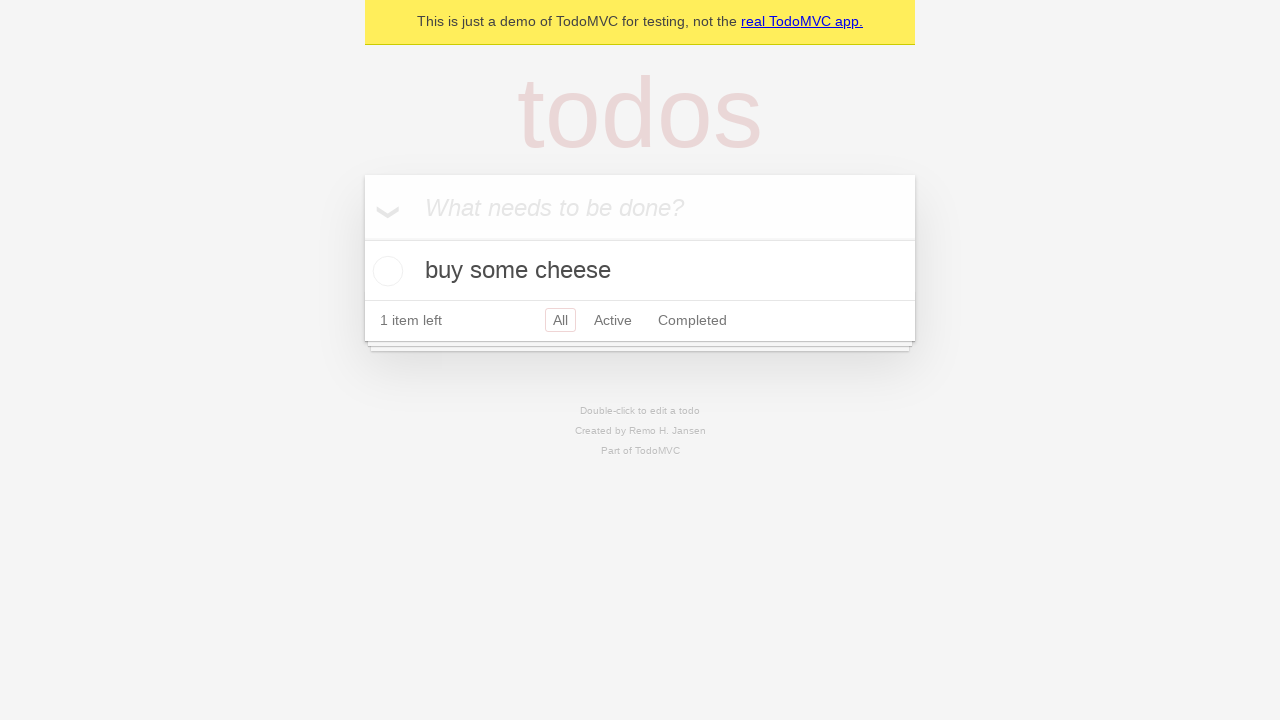

Filled new todo input with 'feed the cat' on .new-todo
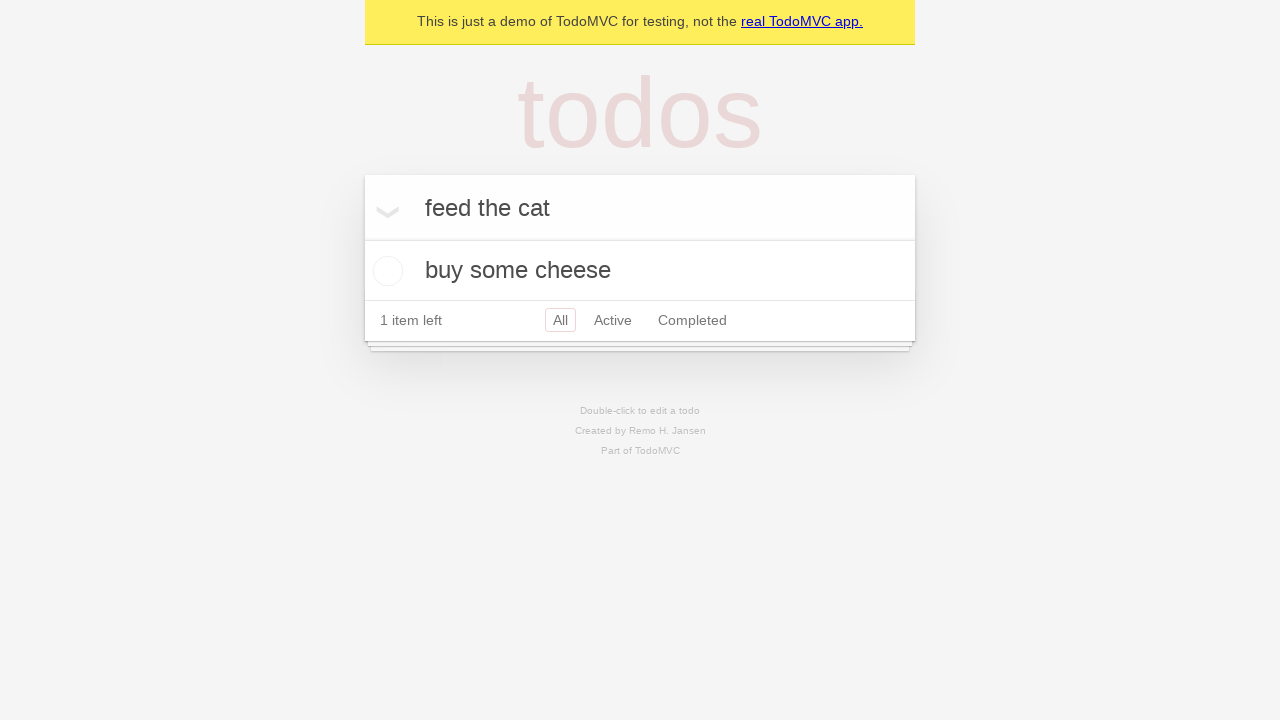

Pressed Enter to add second todo on .new-todo
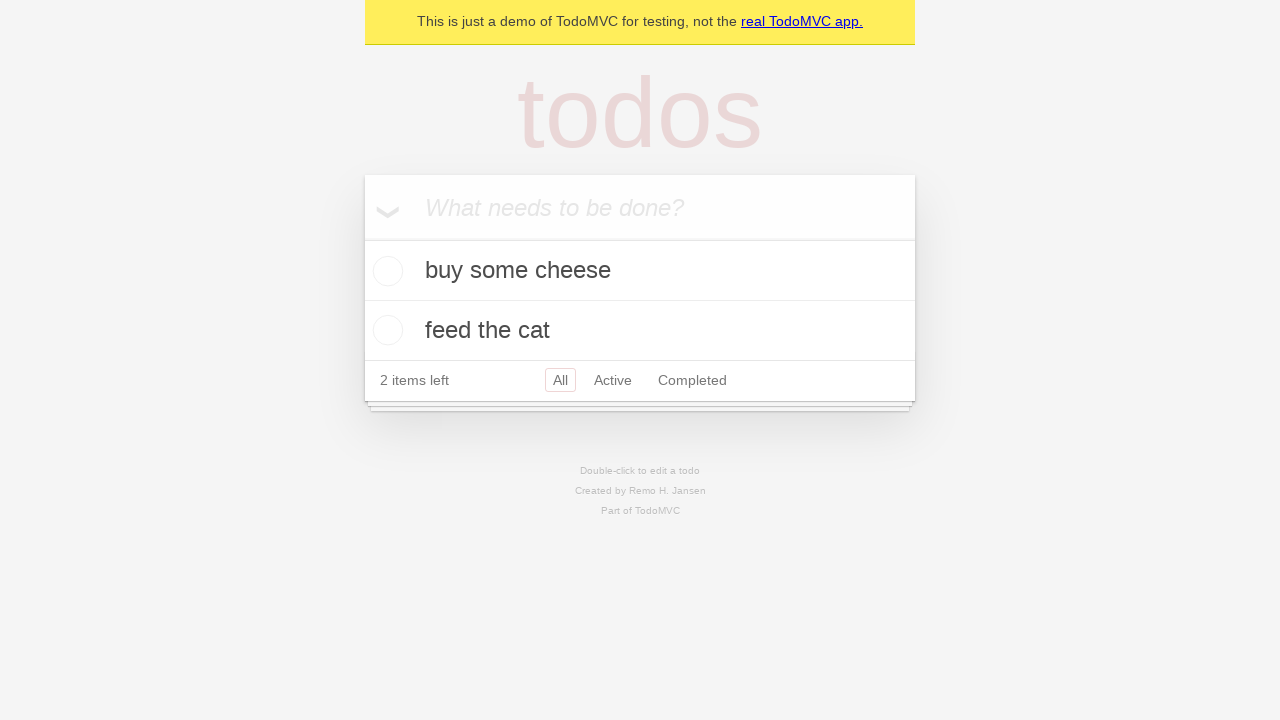

Filled new todo input with 'book a doctors appointment' on .new-todo
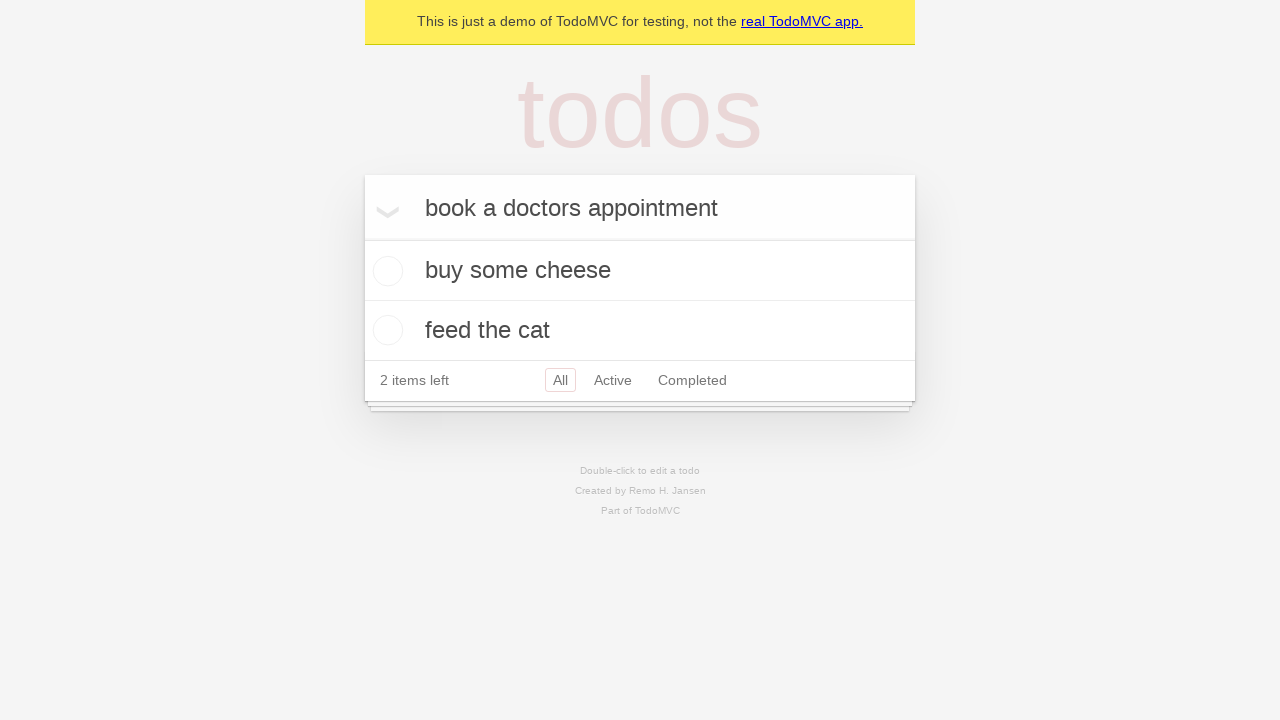

Pressed Enter to add third todo on .new-todo
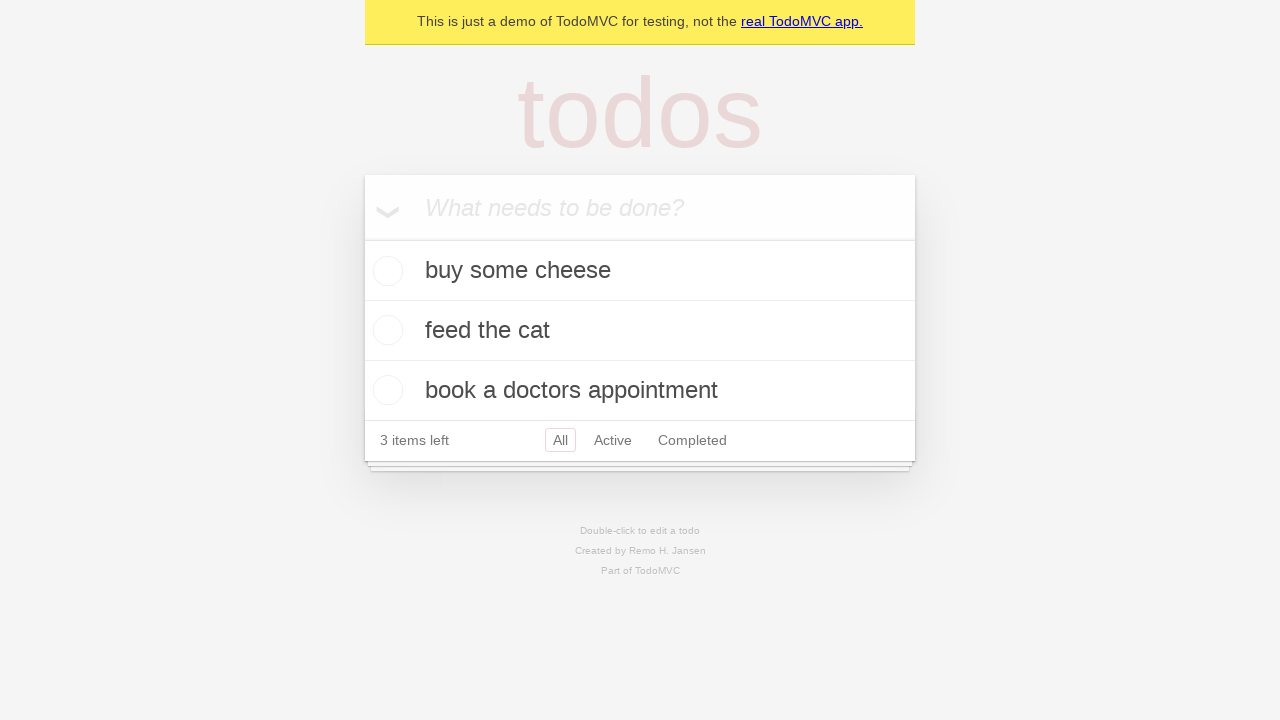

Waited for all three todos to be created
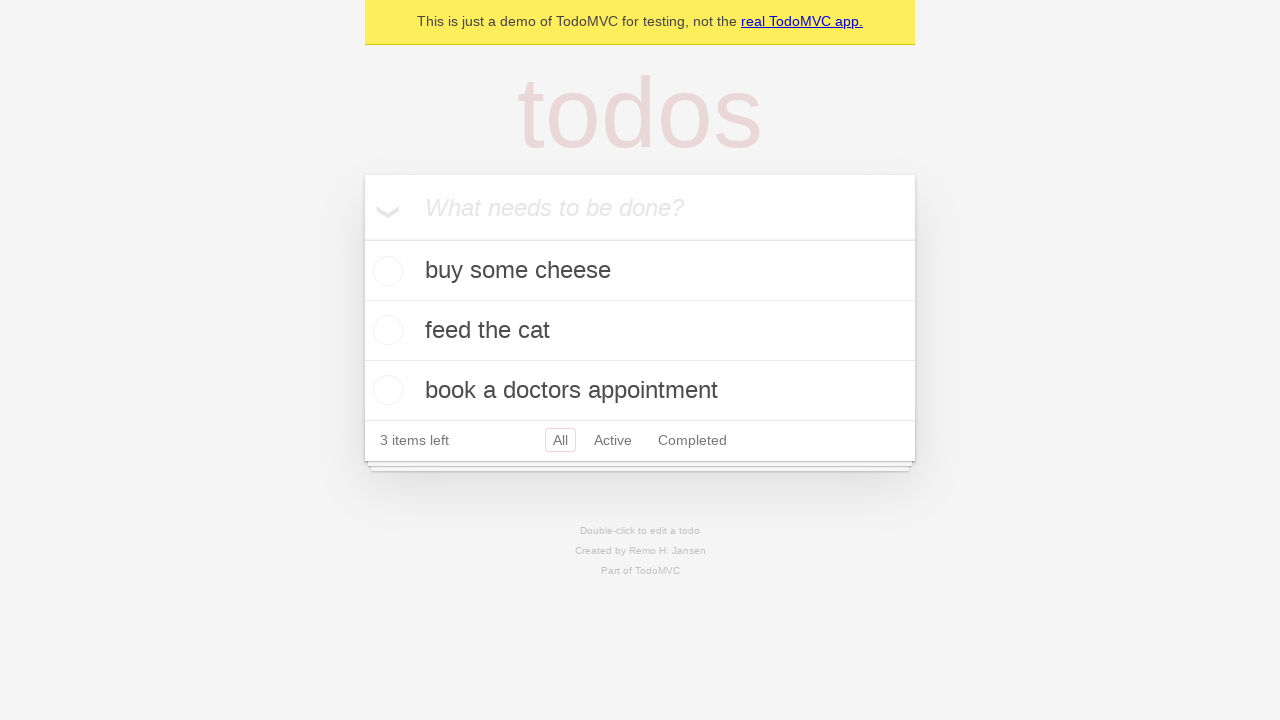

Checked first todo to mark it as completed at (385, 271) on .todo-list li .toggle >> nth=0
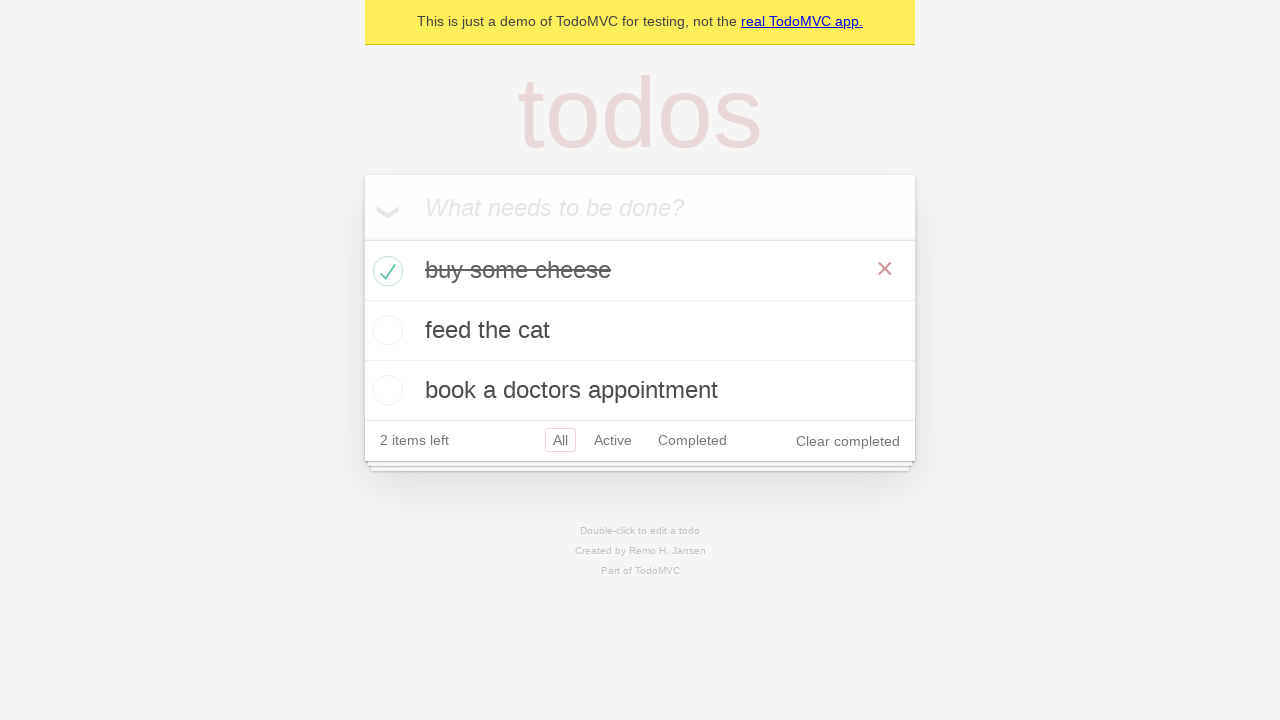

Waited for Clear completed button to appear
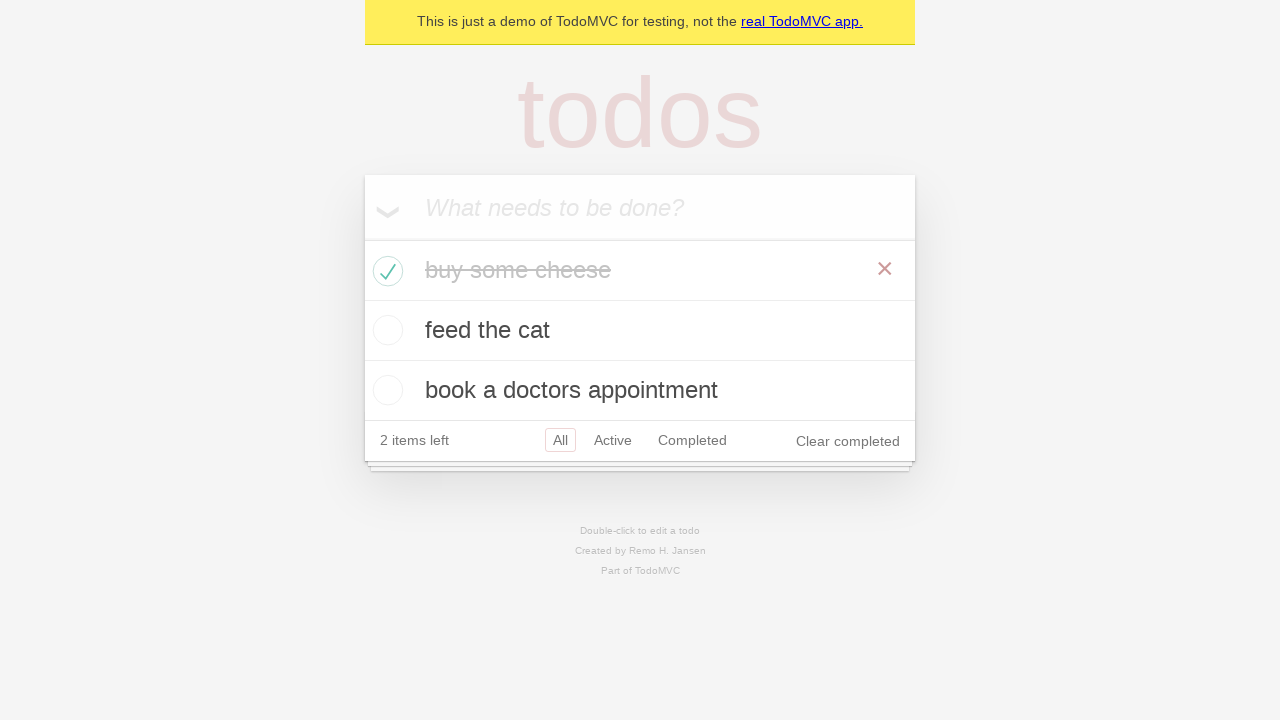

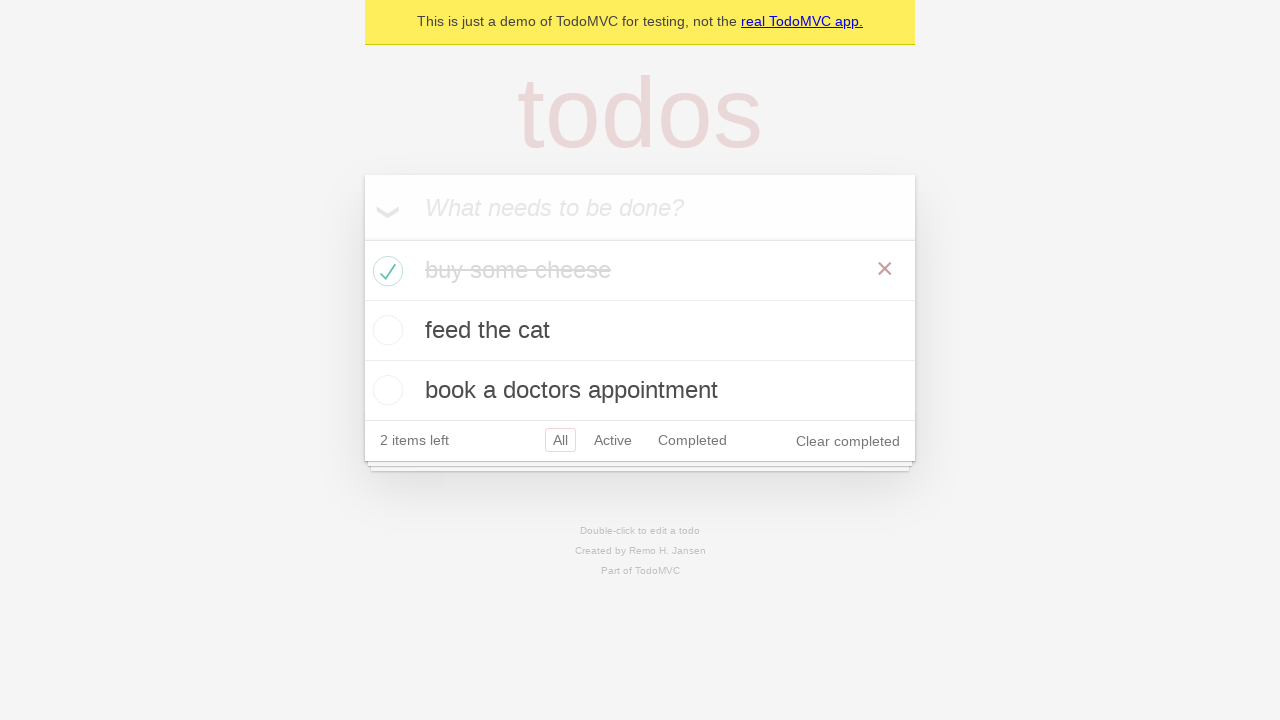